Verifies that the company branding logo is displayed on the login page and has the expected width of 275 pixels.

Starting URL: https://opensource-demo.orangehrmlive.com/web/index.php/auth/login

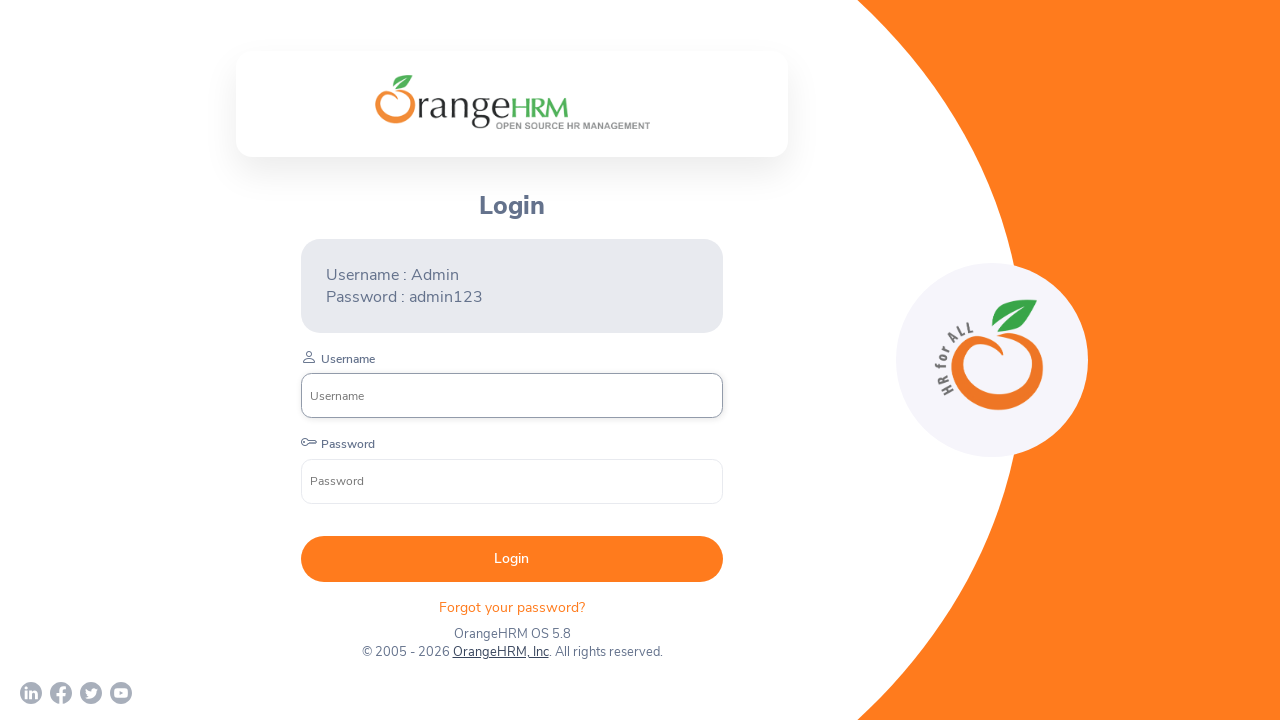

Company branding logo became visible on login page
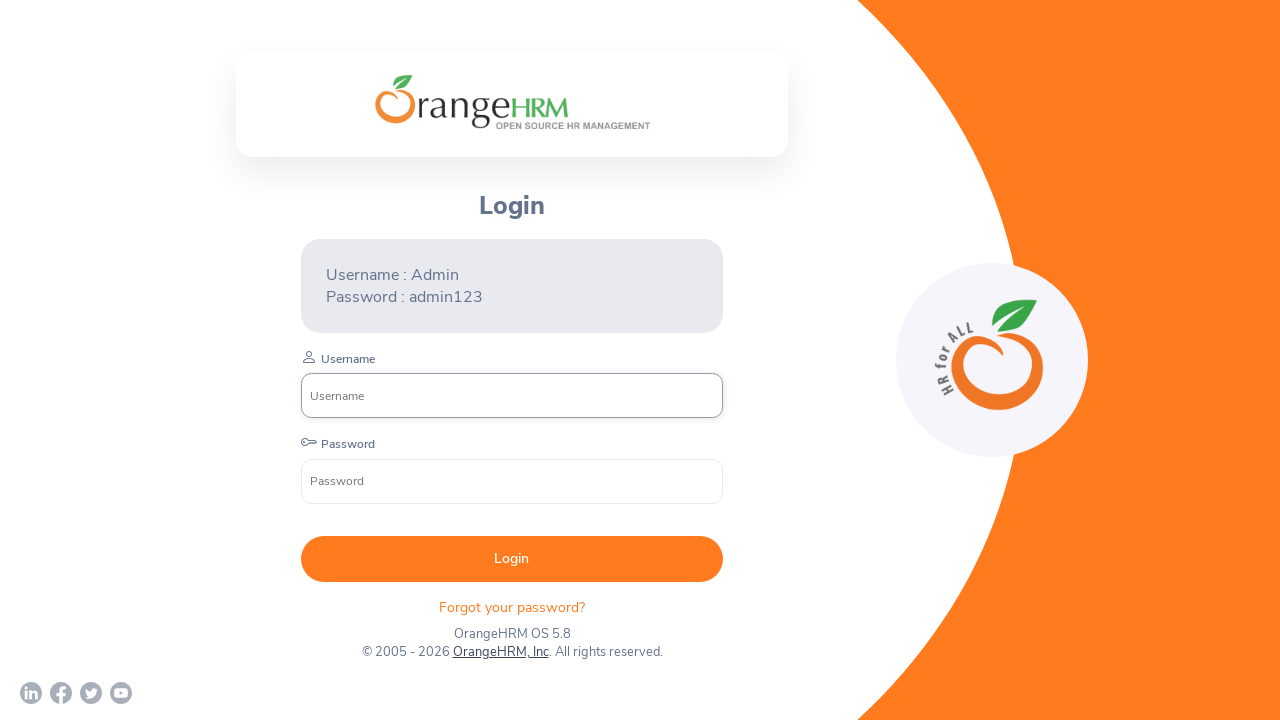

Retrieved bounding box for company branding logo
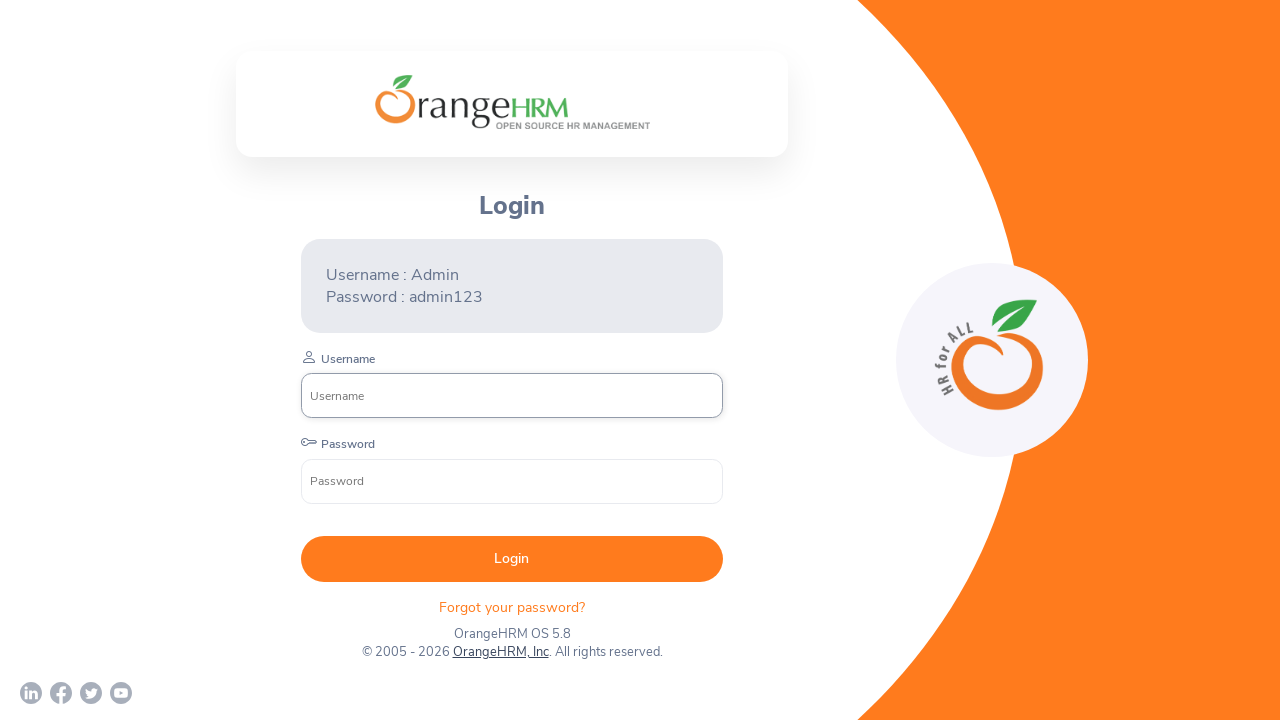

Verified logo width is 275 pixels as expected
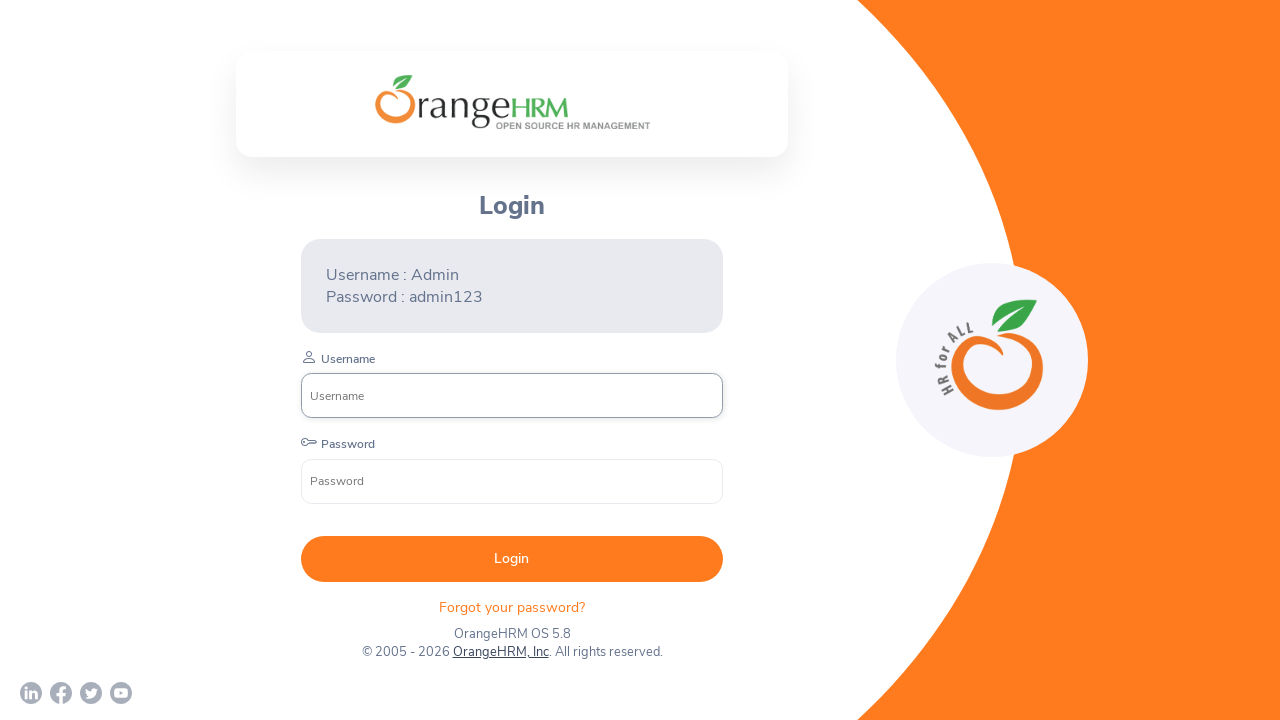

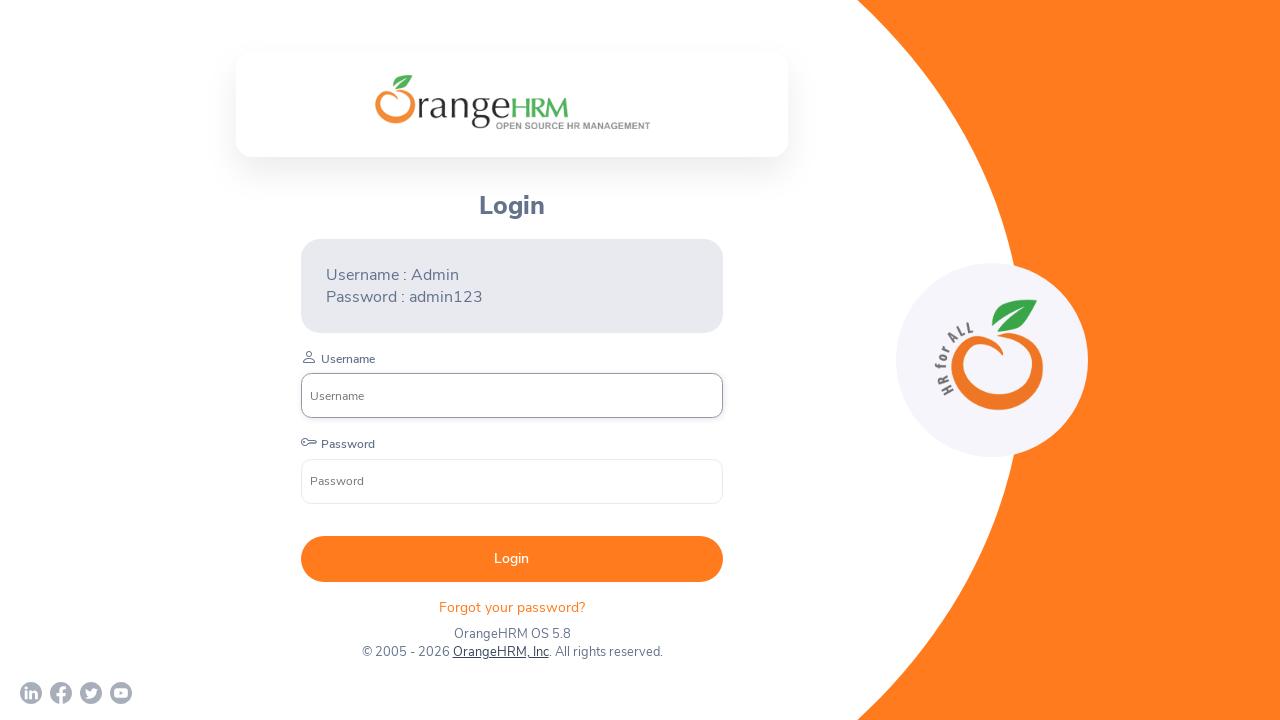